Joins a live student session by entering a student name in a dialog box and clicking OK, then handles browser permission dialogs for media access to join a video/audio session.

Starting URL: https://live.monetanalytics.com/stu_proc/student.html#

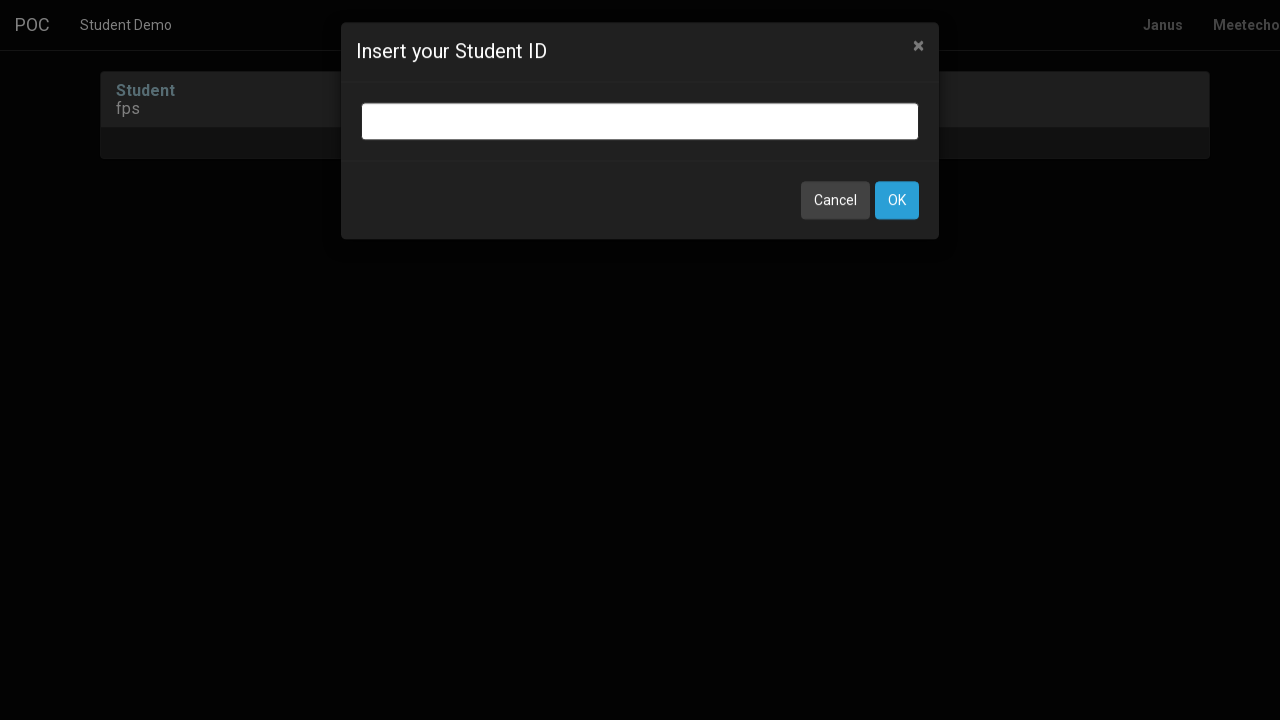

Granted camera and microphone permissions
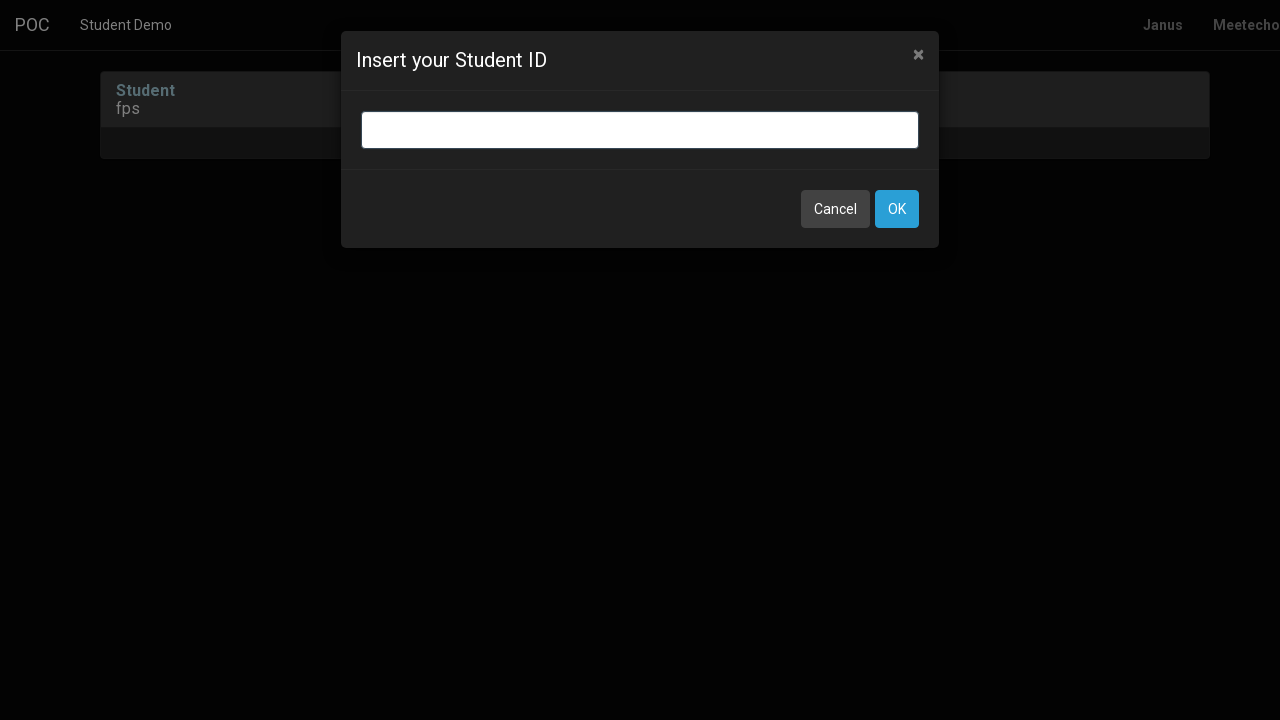

Student name input dialog appeared
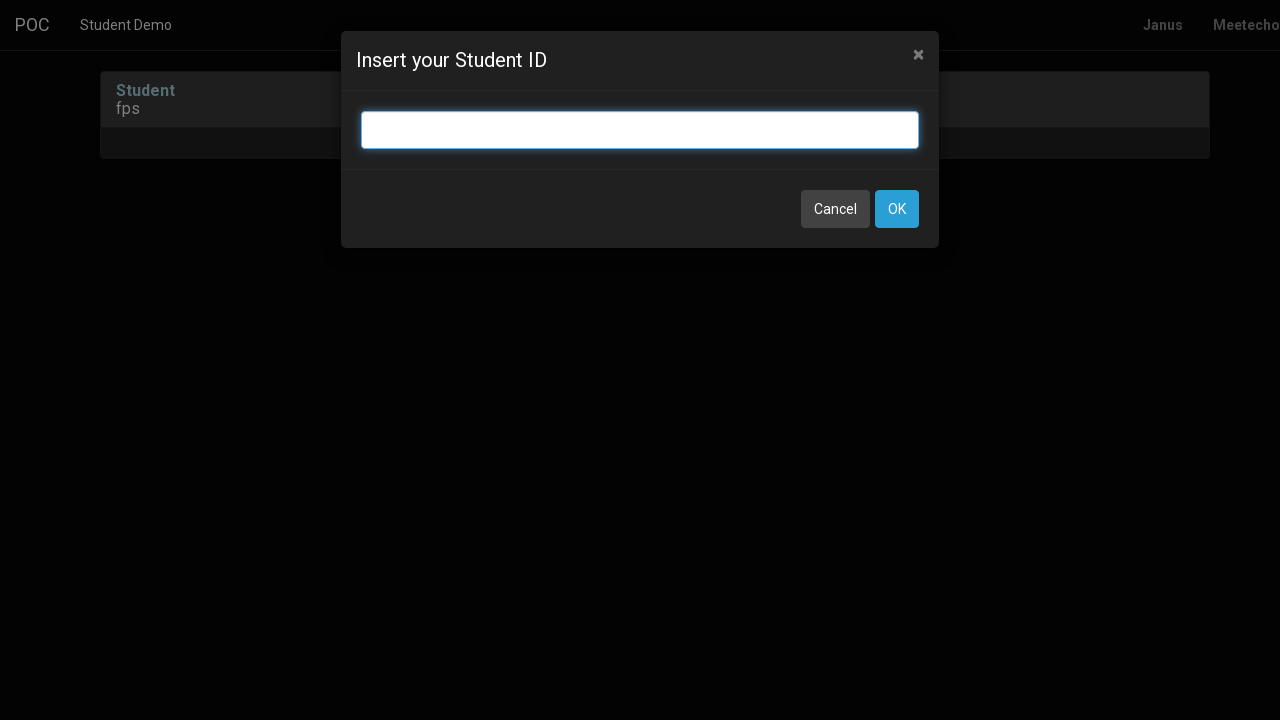

Entered student name 'Student-24' in dialog box on input.bootbox-input.bootbox-input-text.form-control
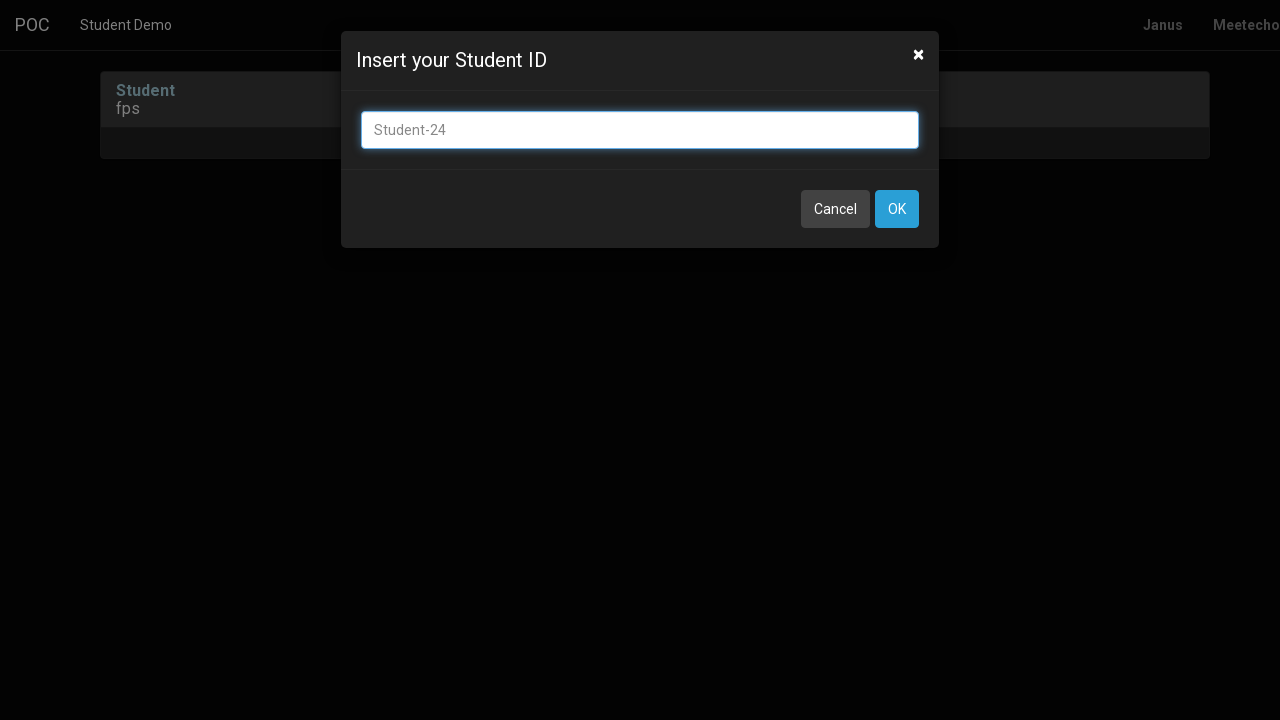

Clicked OK button to submit student name at (897, 209) on button:has-text('OK')
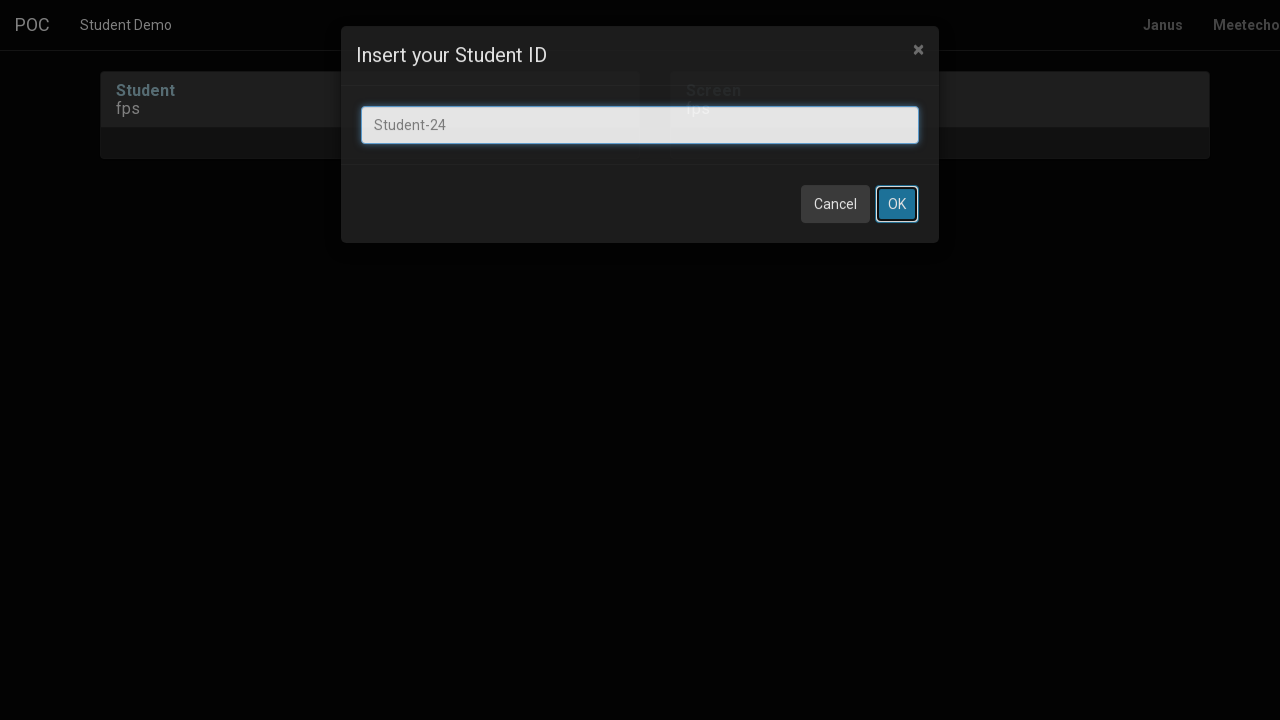

Waited 10 seconds for live session to initialize with media stream
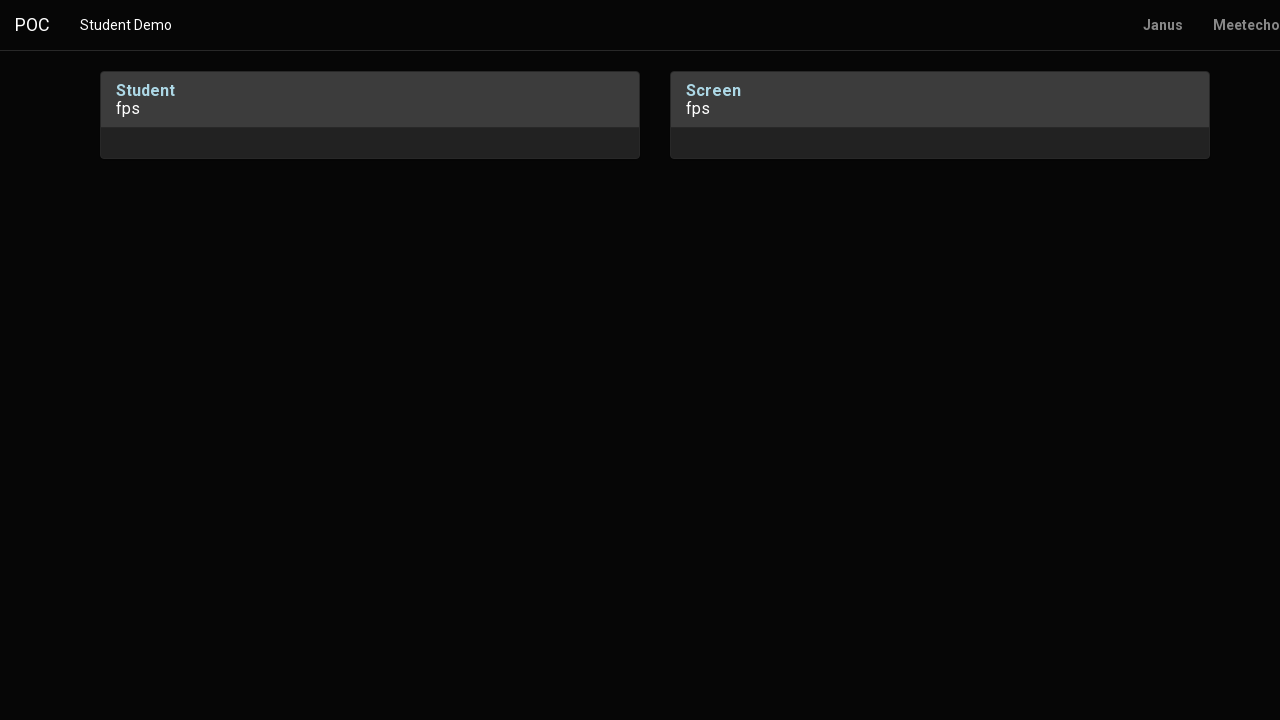

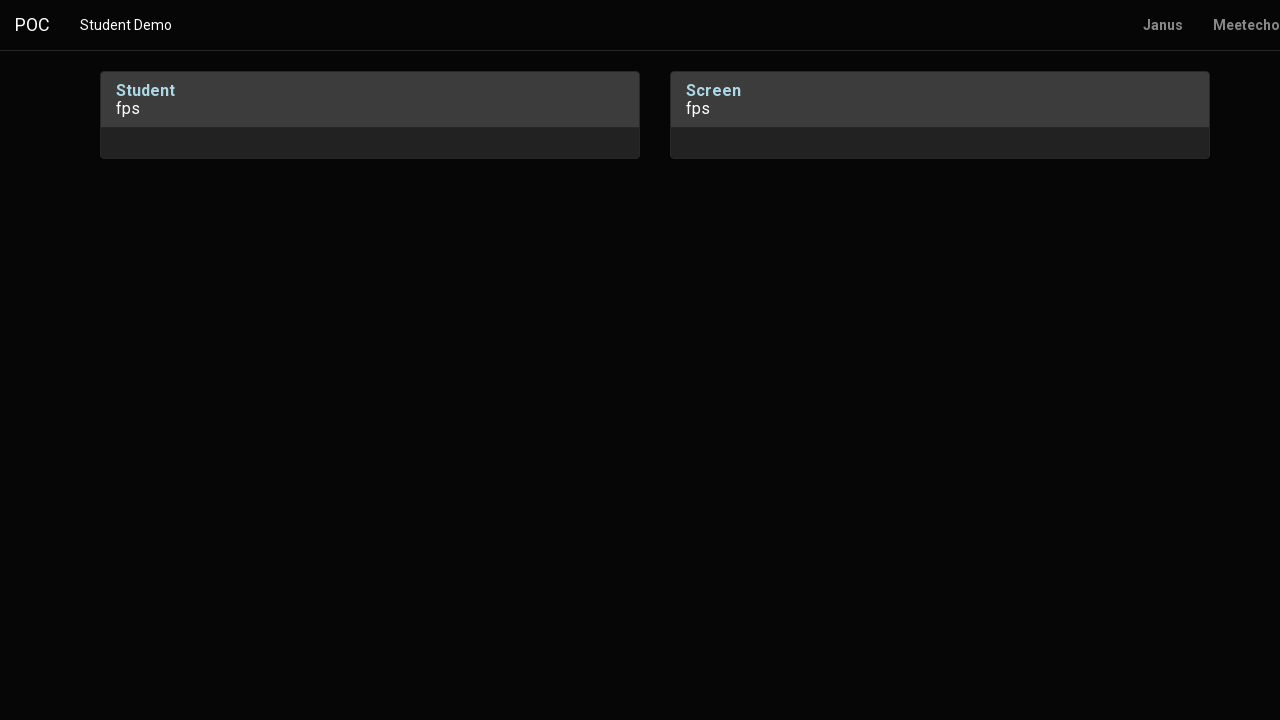